Tests the AJIO e-commerce site by searching for bags, applying filters for Men and Fashion Bags categories, and verifying the product count display

Starting URL: https://www.ajio.com/

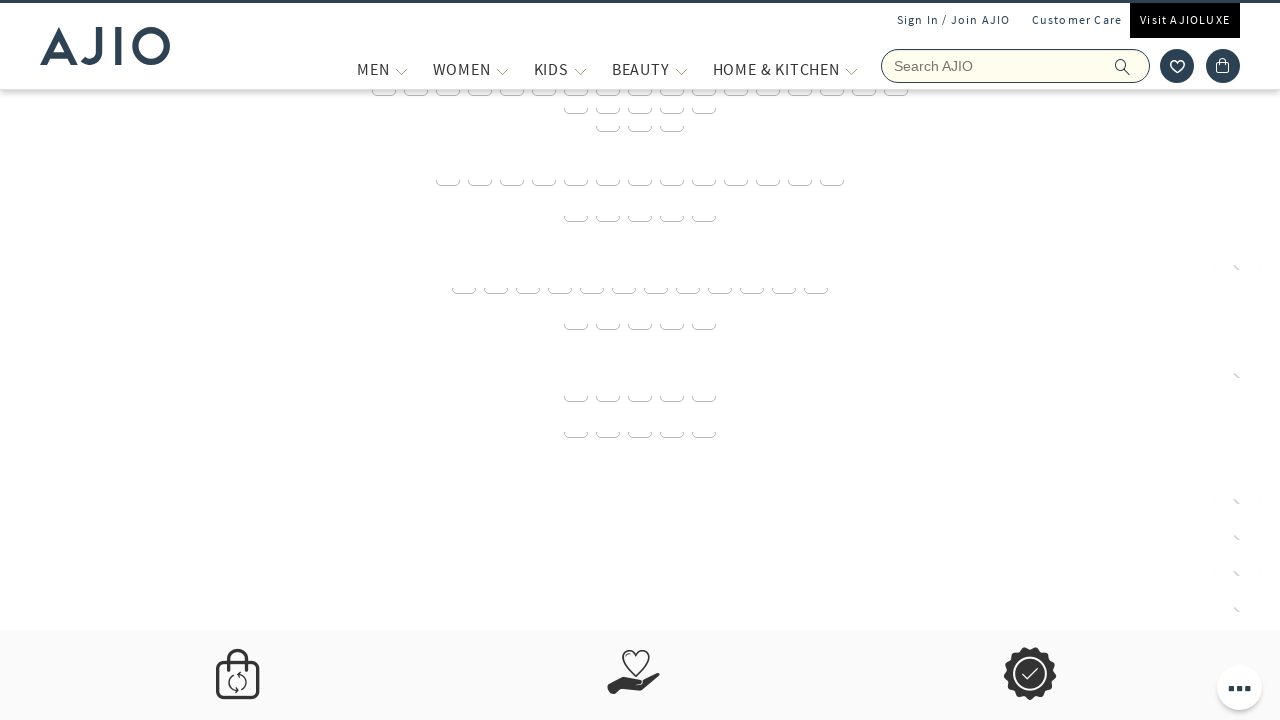

Filled search field with 'bags' on input[name='searchVal']
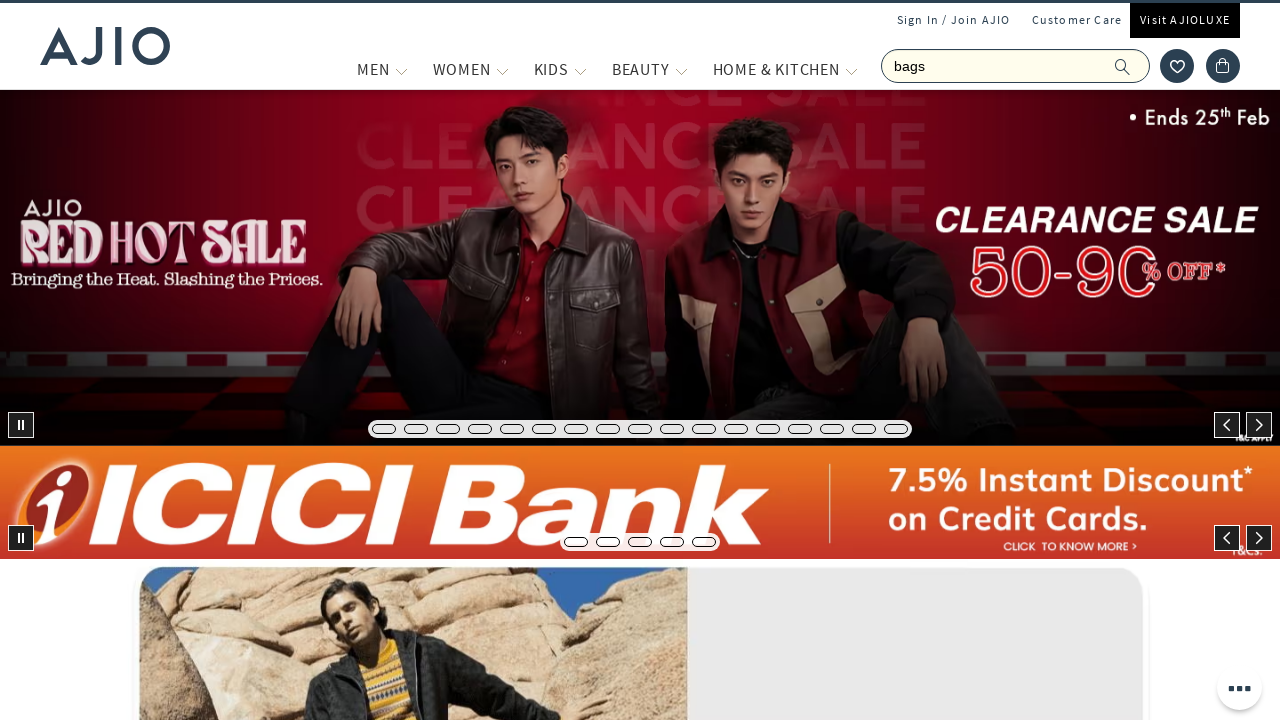

Pressed Enter to search for bags on input[name='searchVal']
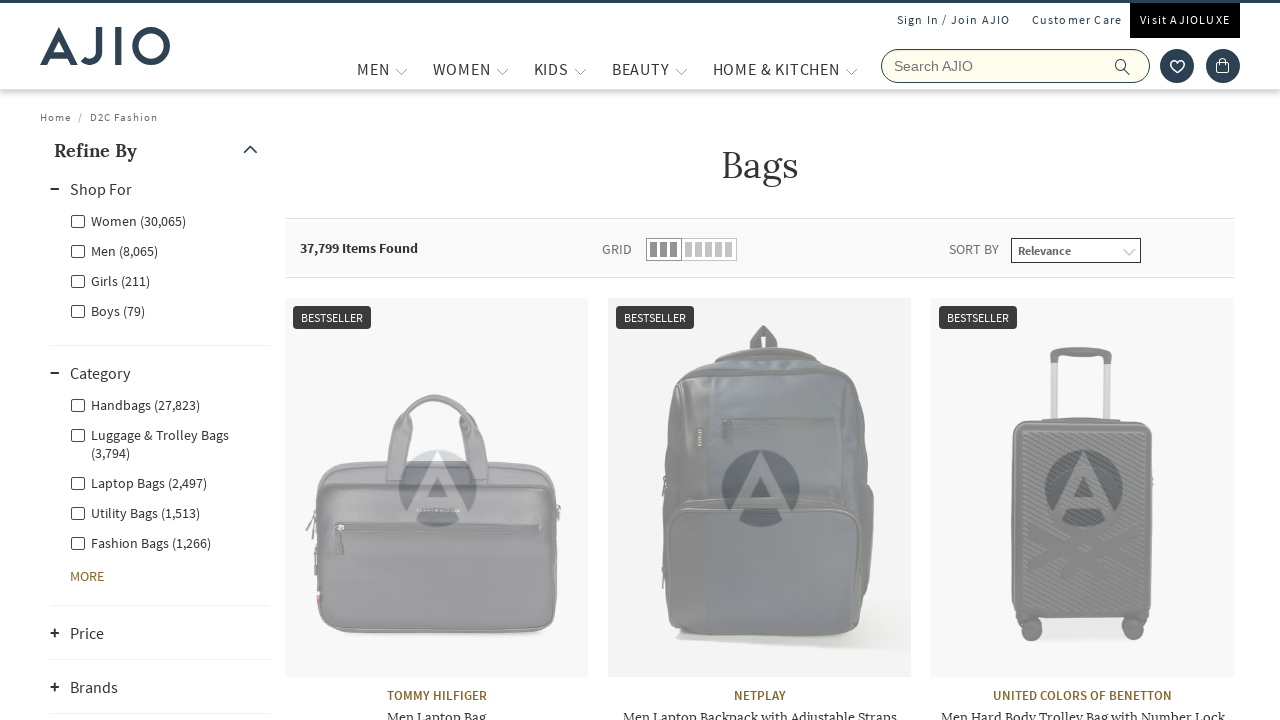

Waited for search results to load
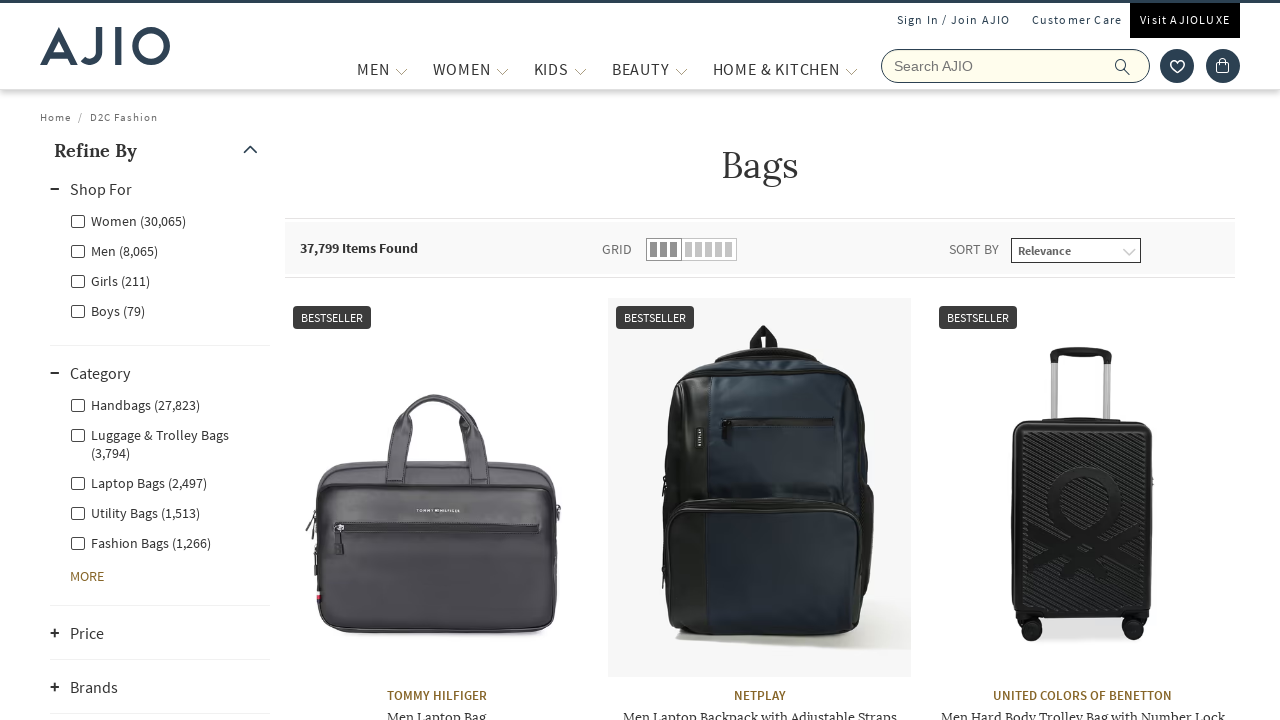

Clicked on Men filter at (114, 250) on xpath=//label[contains(text(),'Men')]
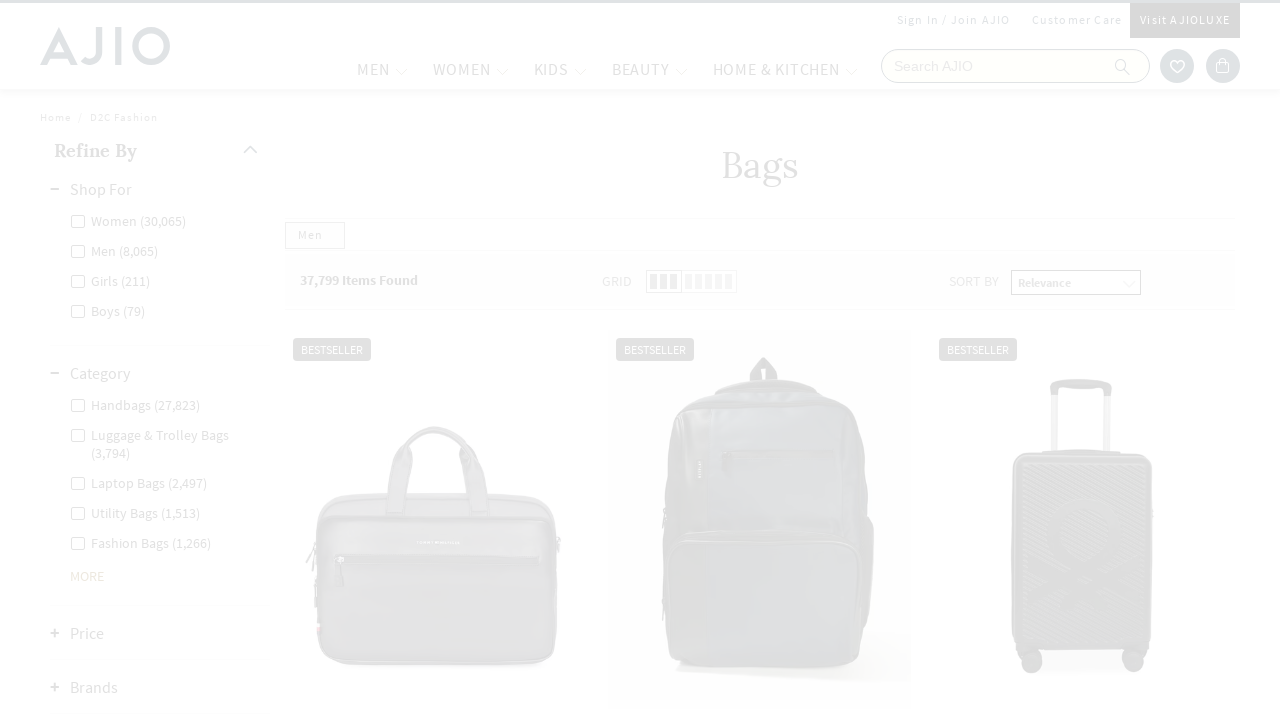

Waited for Men filter to apply
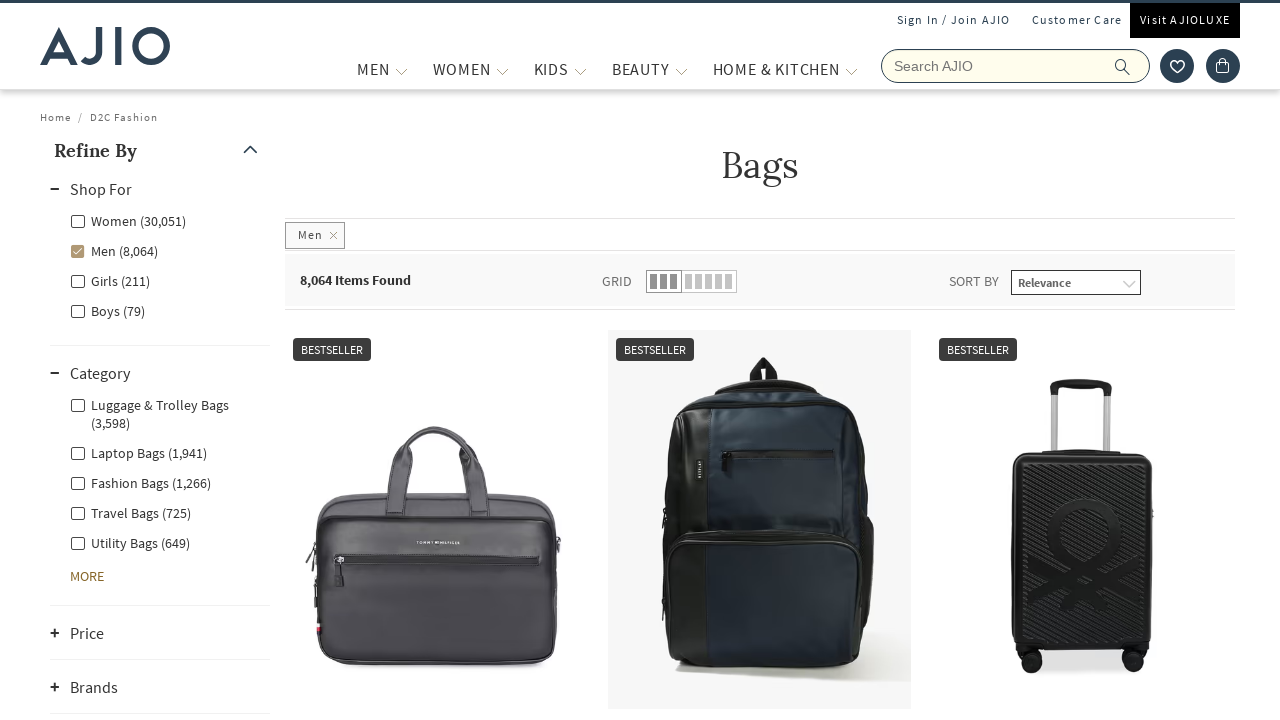

Clicked on Fashion Bags category filter at (140, 482) on xpath=//label[contains(text(),'Fashion Bags')]
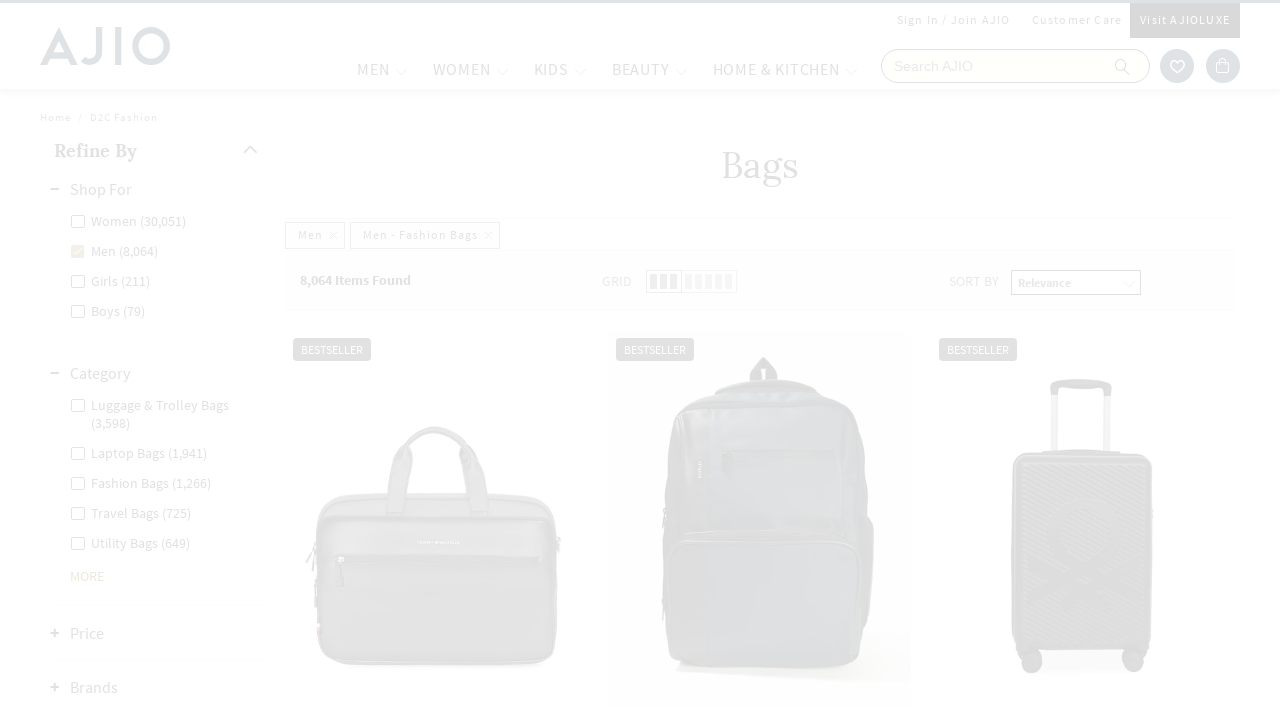

Product count display became visible
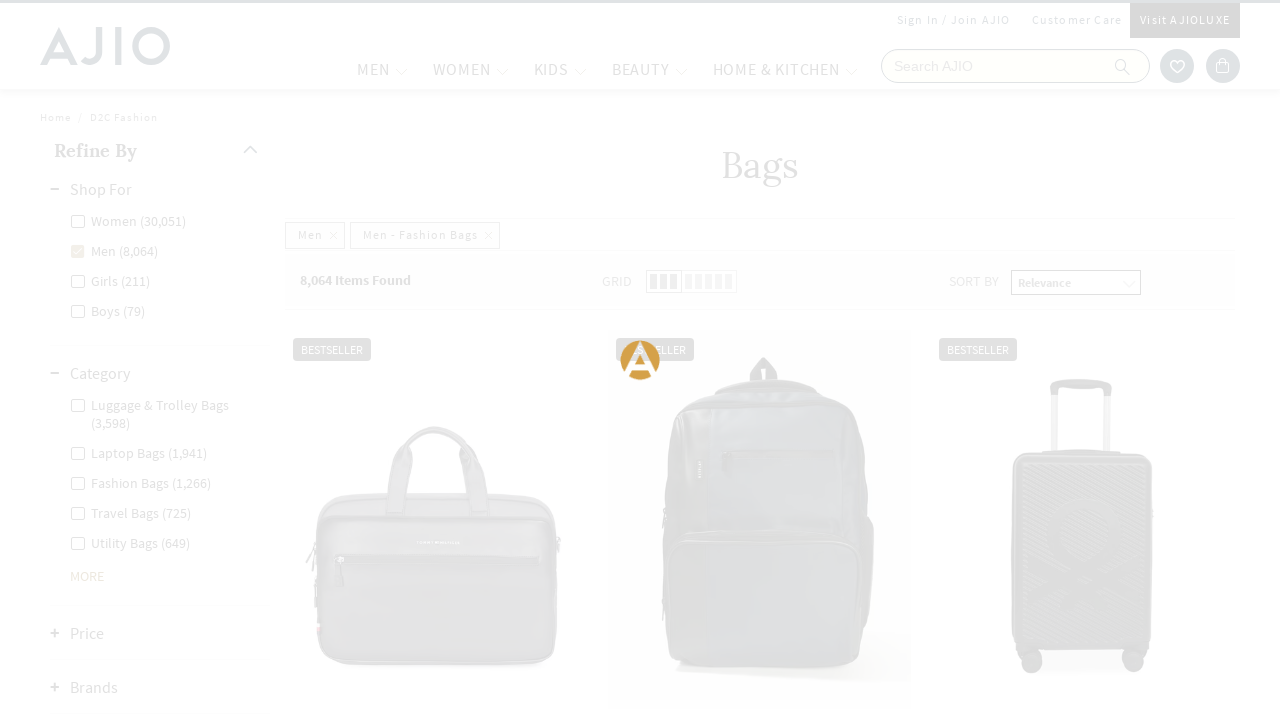

Brand elements loaded successfully
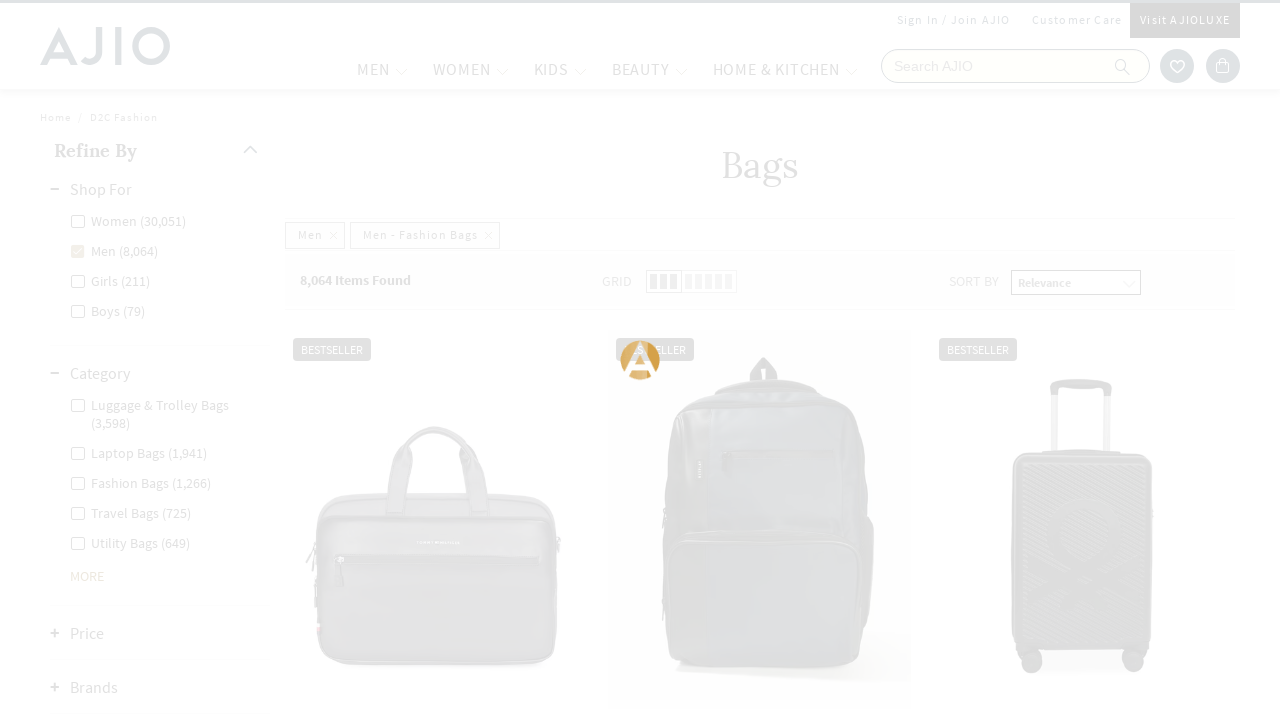

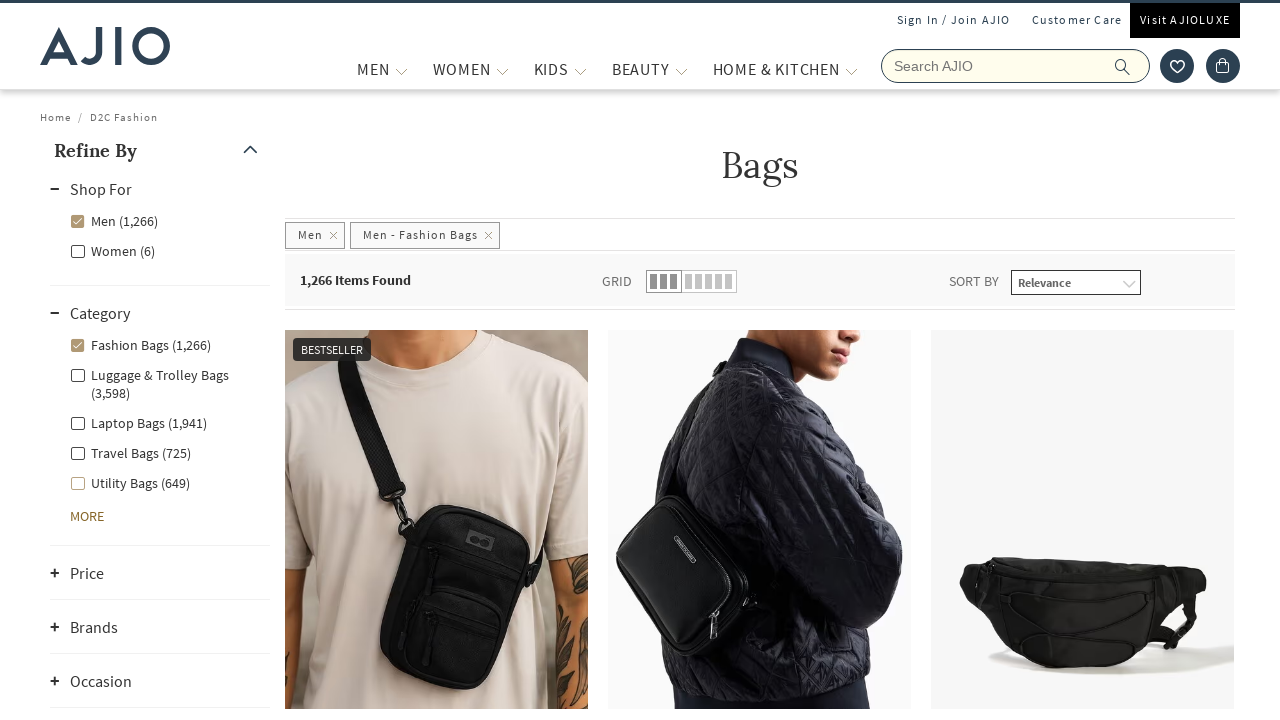